Tests JavaScript prompt popup handling by triggering a prompt in an iframe, entering text, and accepting it

Starting URL: https://www.w3schools.com/js/tryit.asp?filename=tryjs_prompt

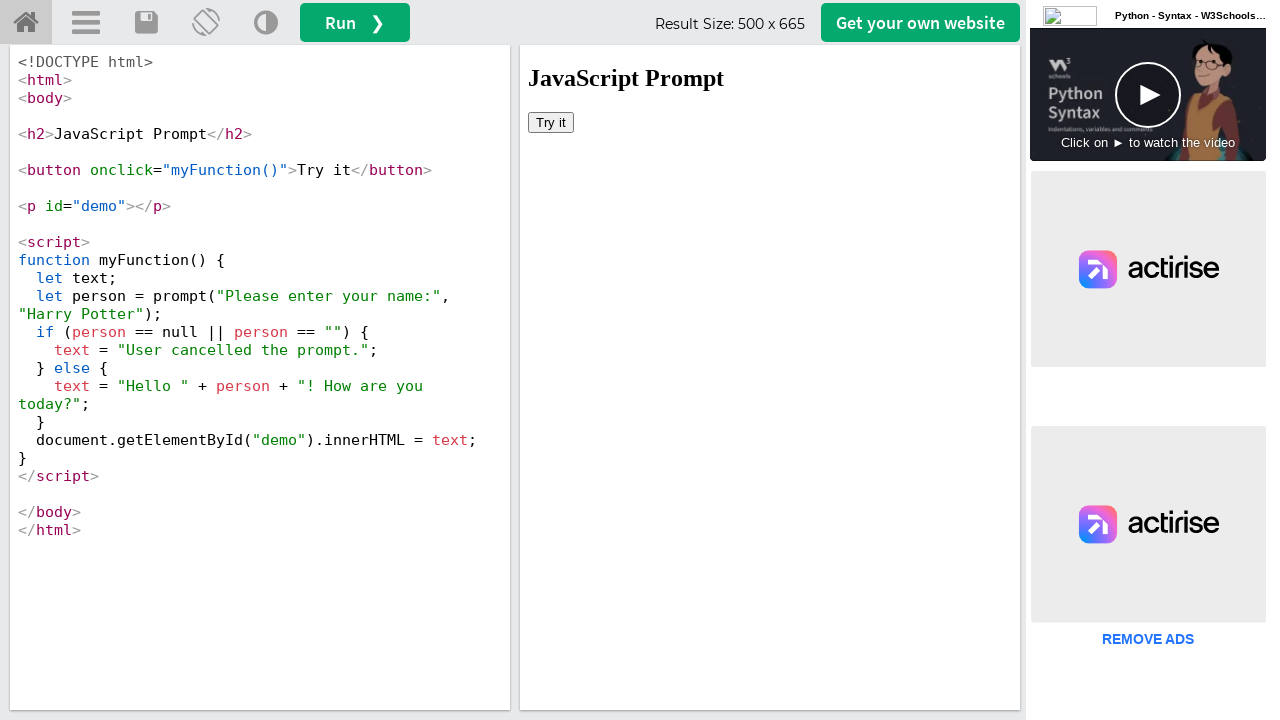

Located iframe with id 'iframeResult'
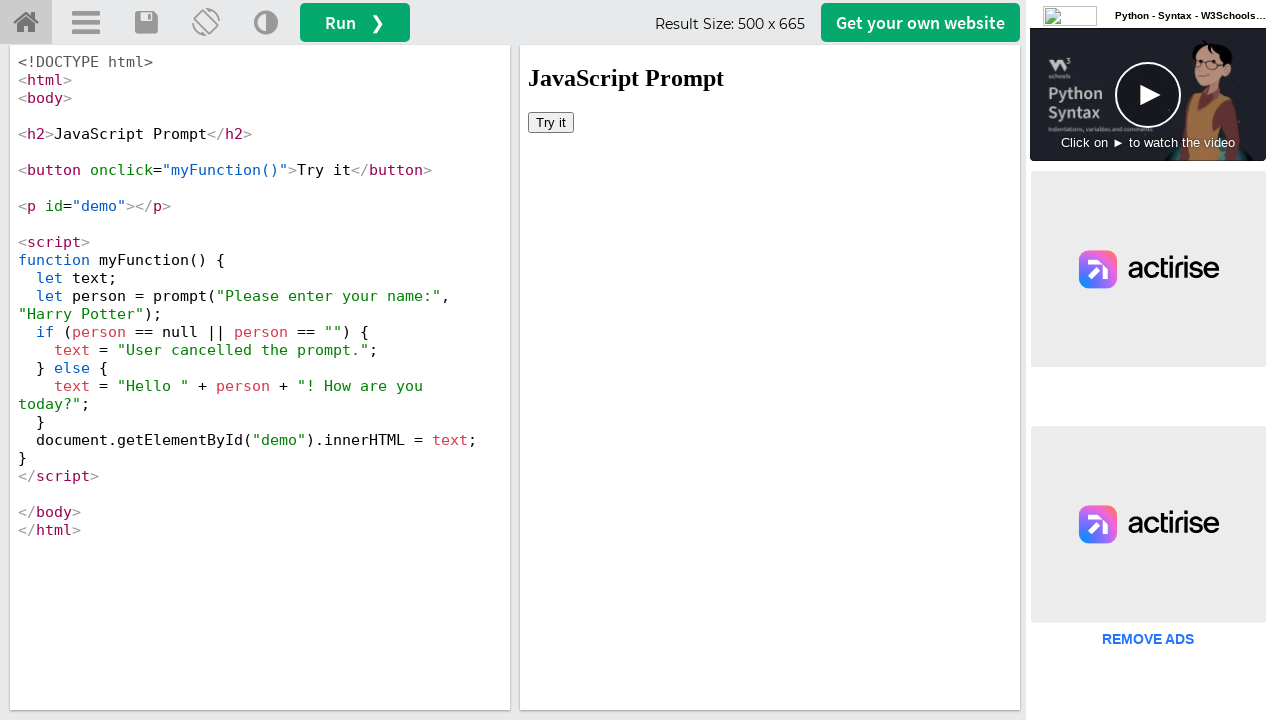

Set up dialog handler to accept prompt with 'Test Input Text'
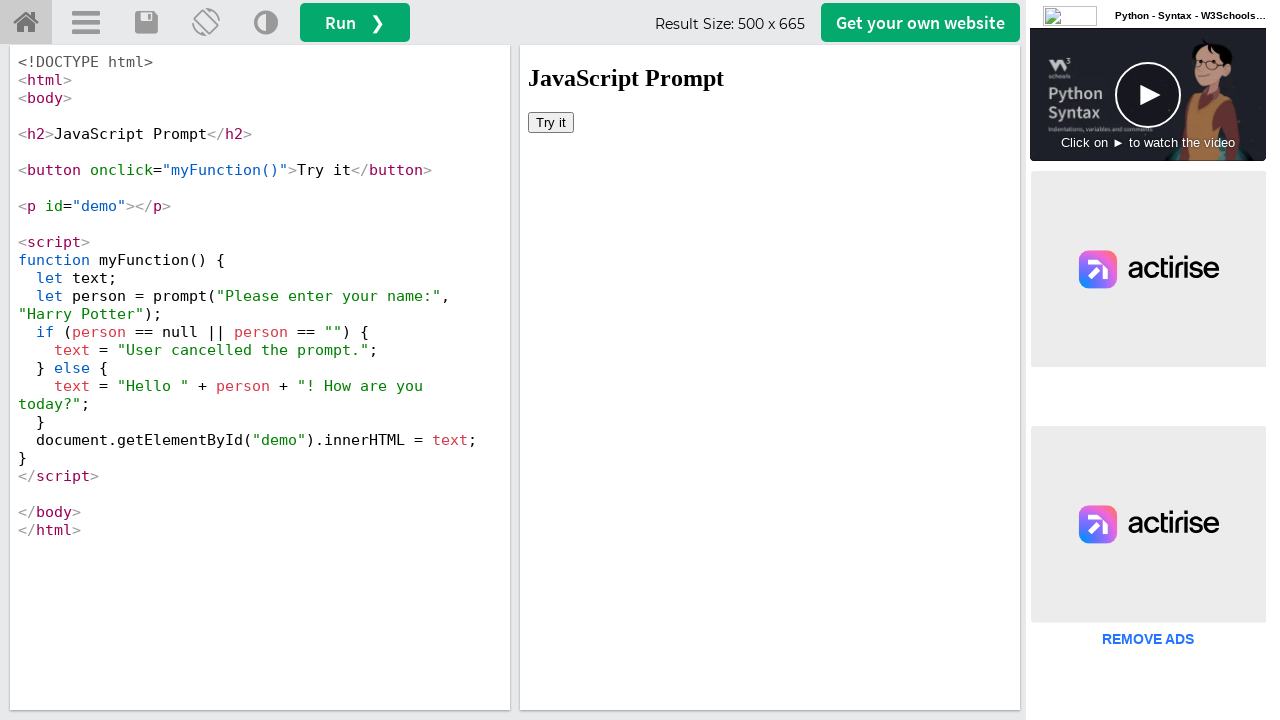

Clicked 'Try it' button in iframe to trigger JavaScript prompt at (551, 122) on iframe[id='iframeResult'] >> internal:control=enter-frame >> button:has-text('Tr
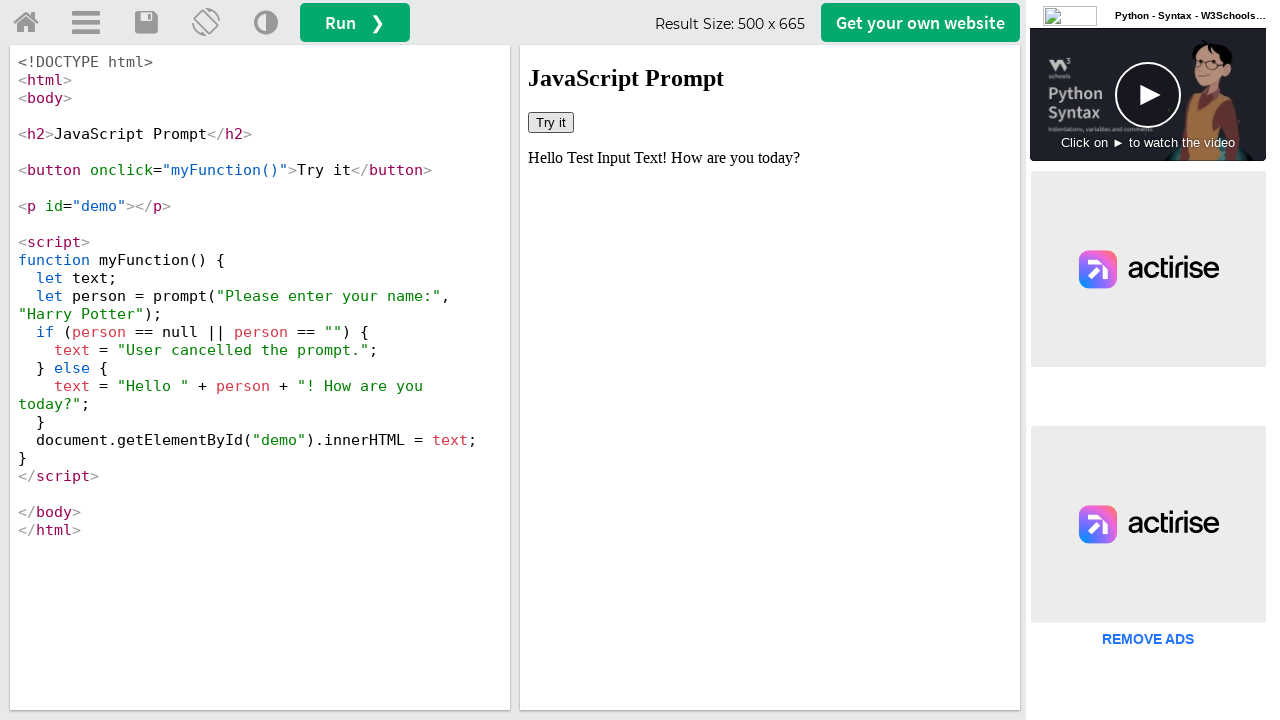

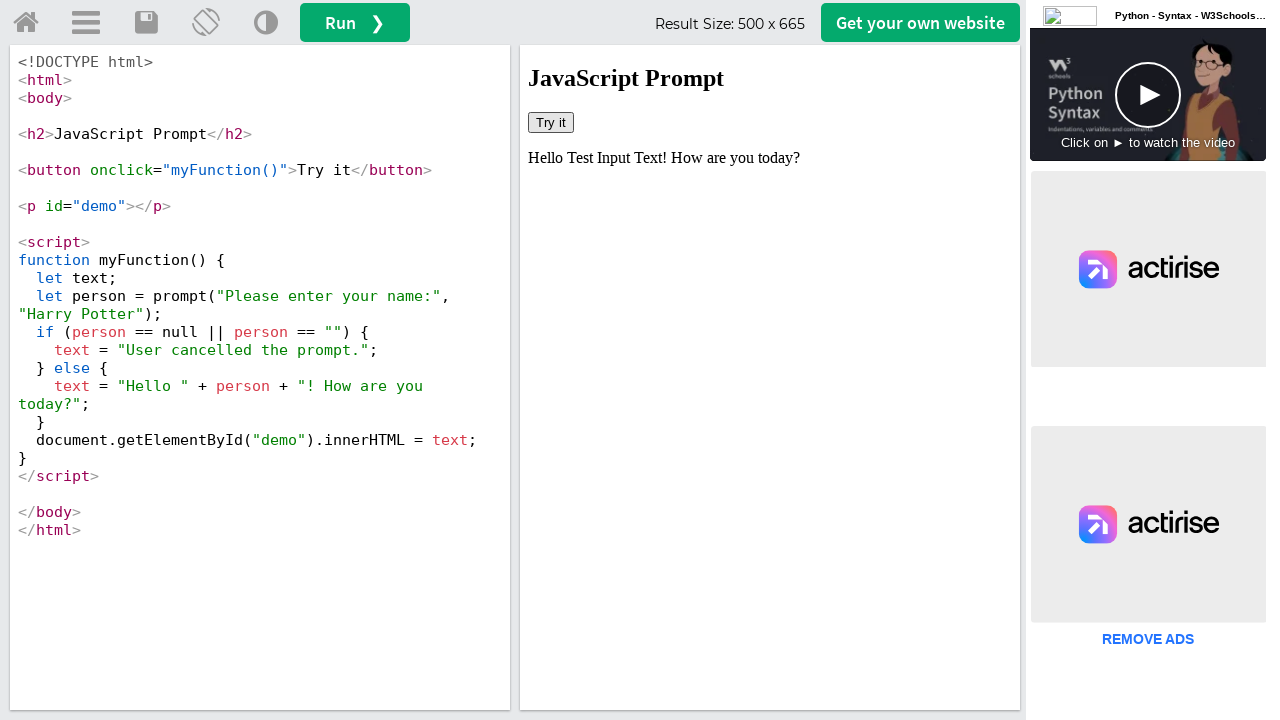